Navigates to the Playwright documentation website and clicks on the Docs link to access the documentation page

Starting URL: https://playwright.dev/

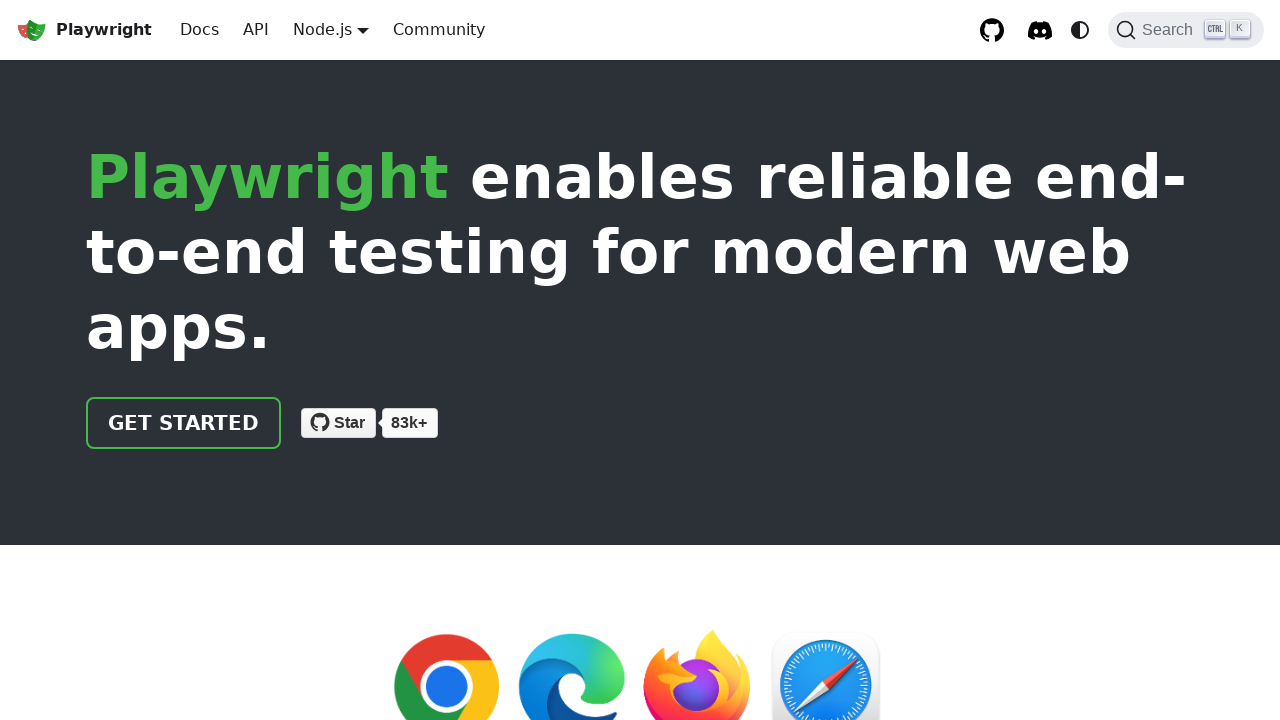

Navigated to Playwright documentation website at https://playwright.dev/
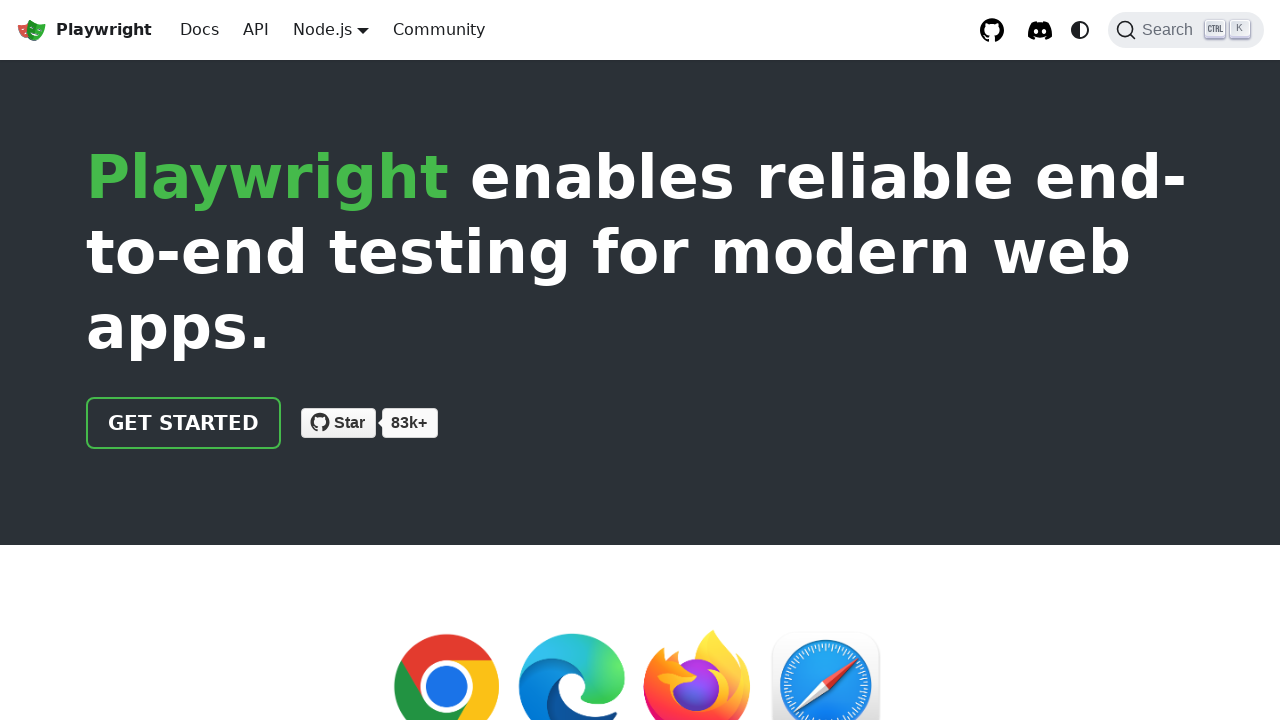

Clicked on the Docs link to access documentation page at (200, 30) on internal:role=link[name="Docs"i]
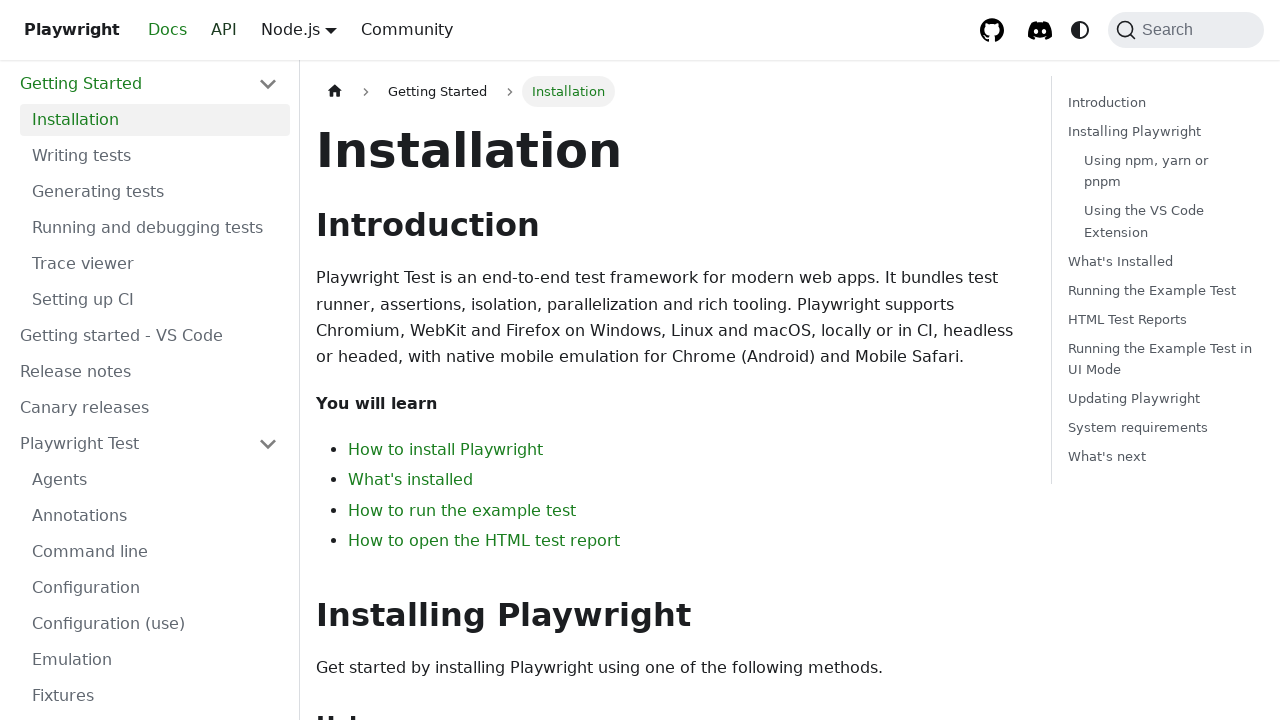

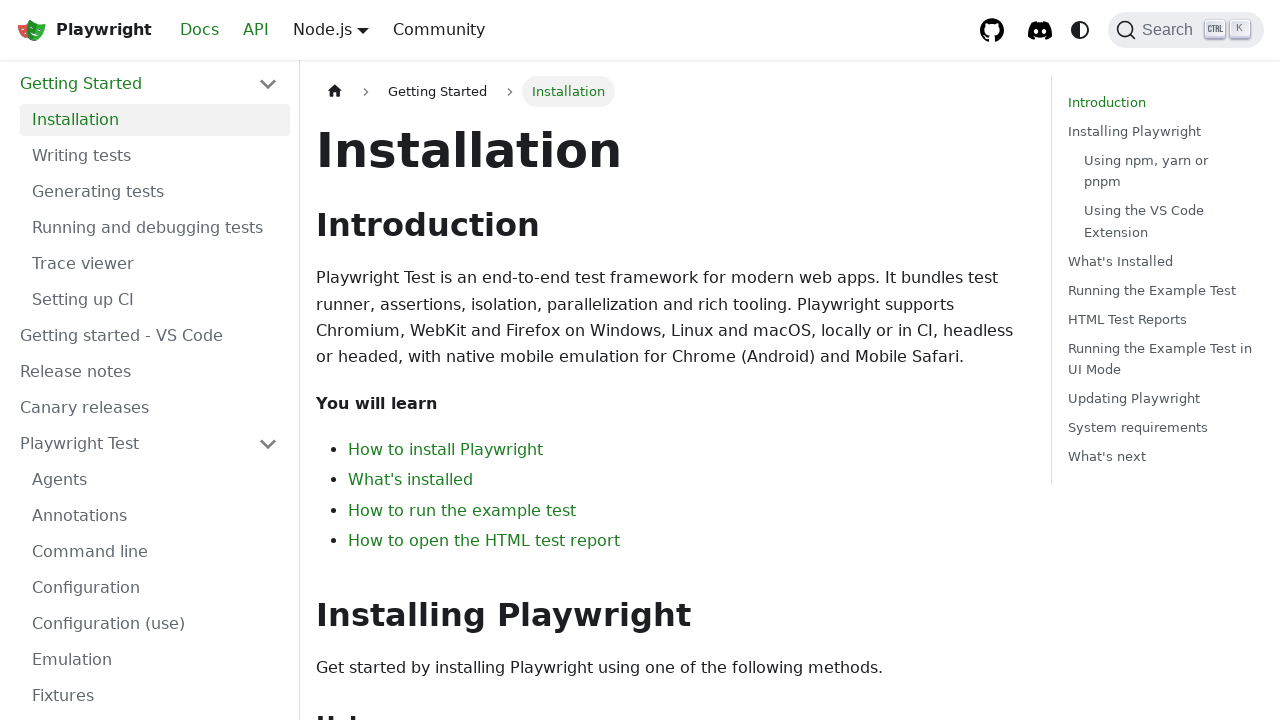